Tests checkbox functionality by checking and then unchecking Monday, Wednesday, and Friday checkboxes

Starting URL: https://testautomationpractice.blogspot.com/

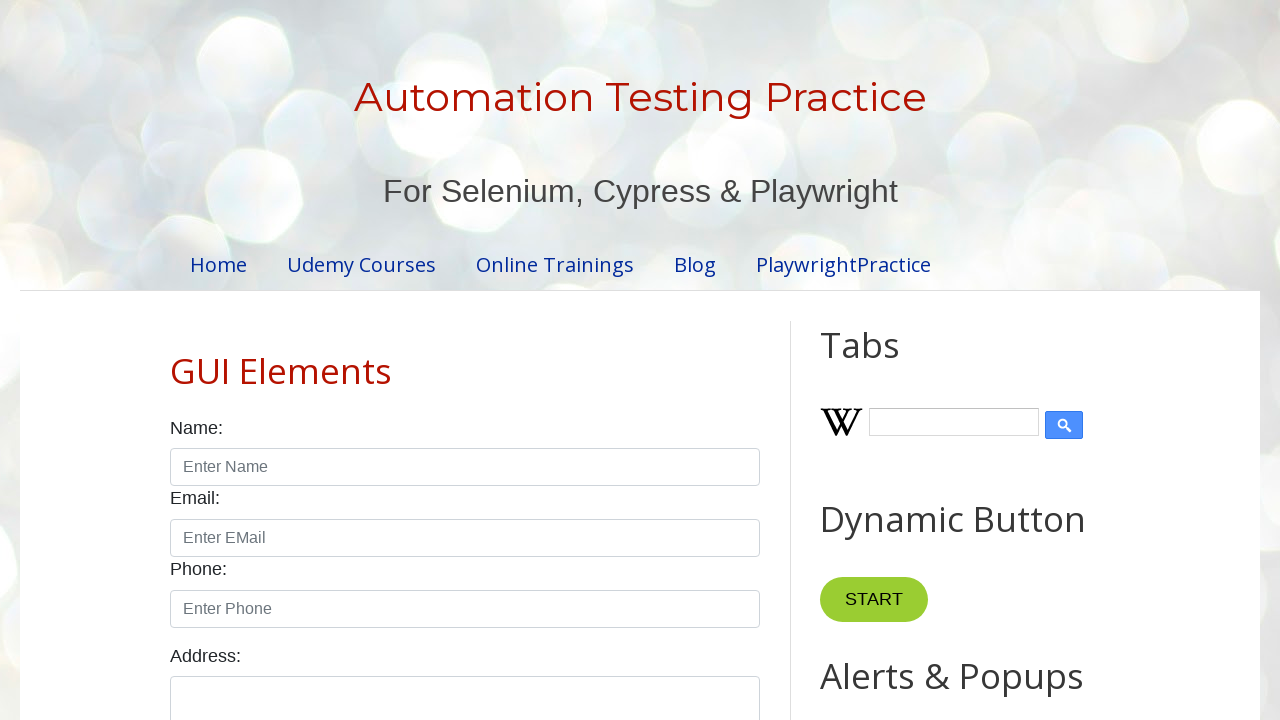

Checked checkbox: //input[@id='monday'] at (272, 360) on //input[@id='monday']
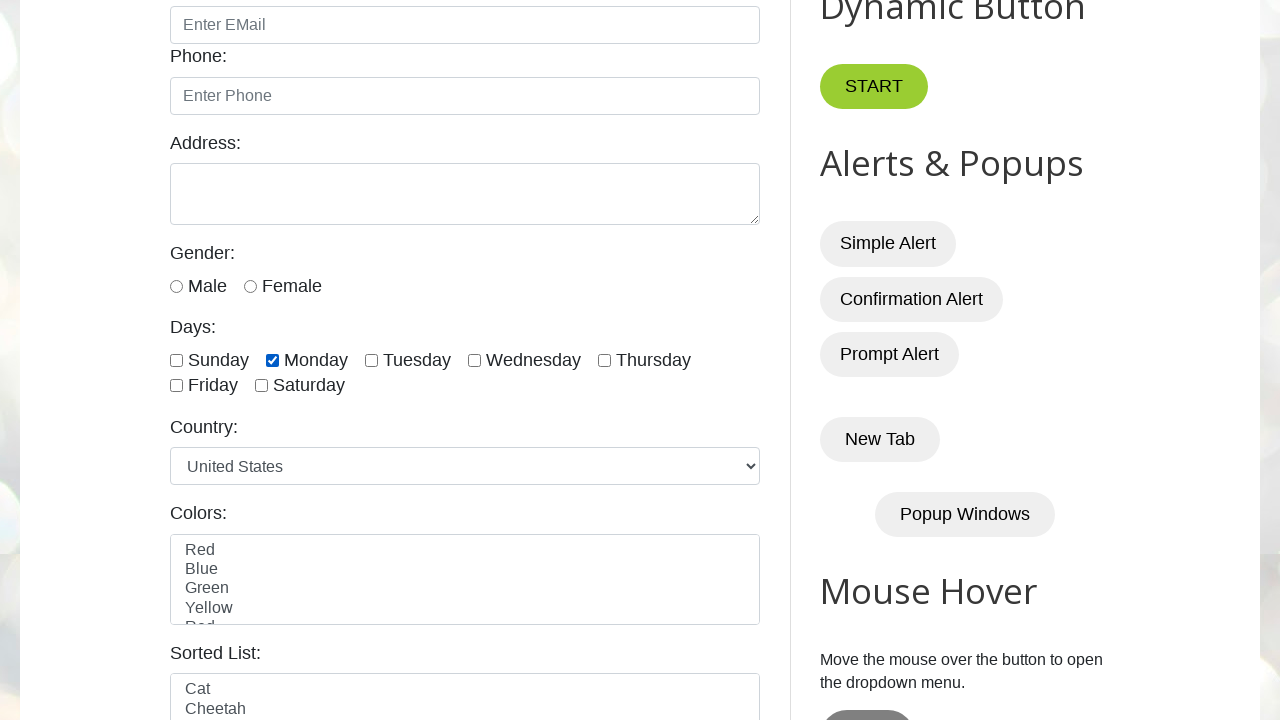

Checked checkbox: //input[@id='wednesday'] at (474, 360) on //input[@id='wednesday']
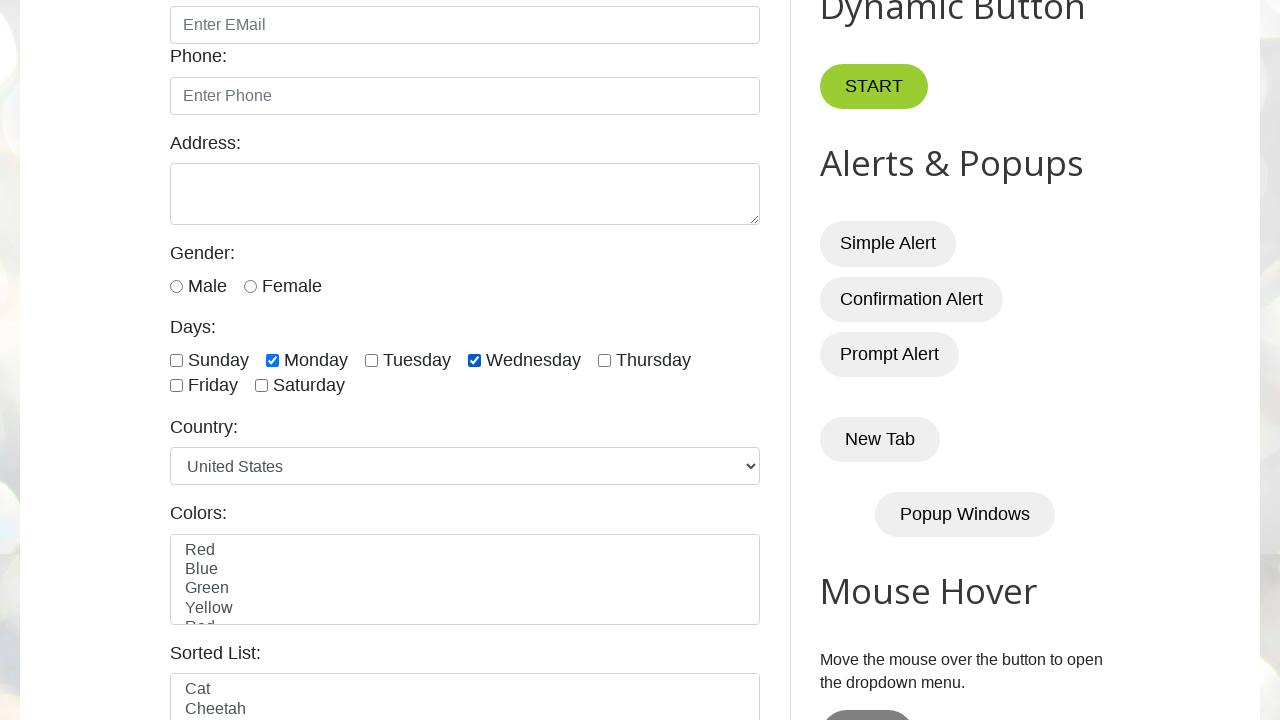

Checked checkbox: //input[@id='friday'] at (176, 386) on //input[@id='friday']
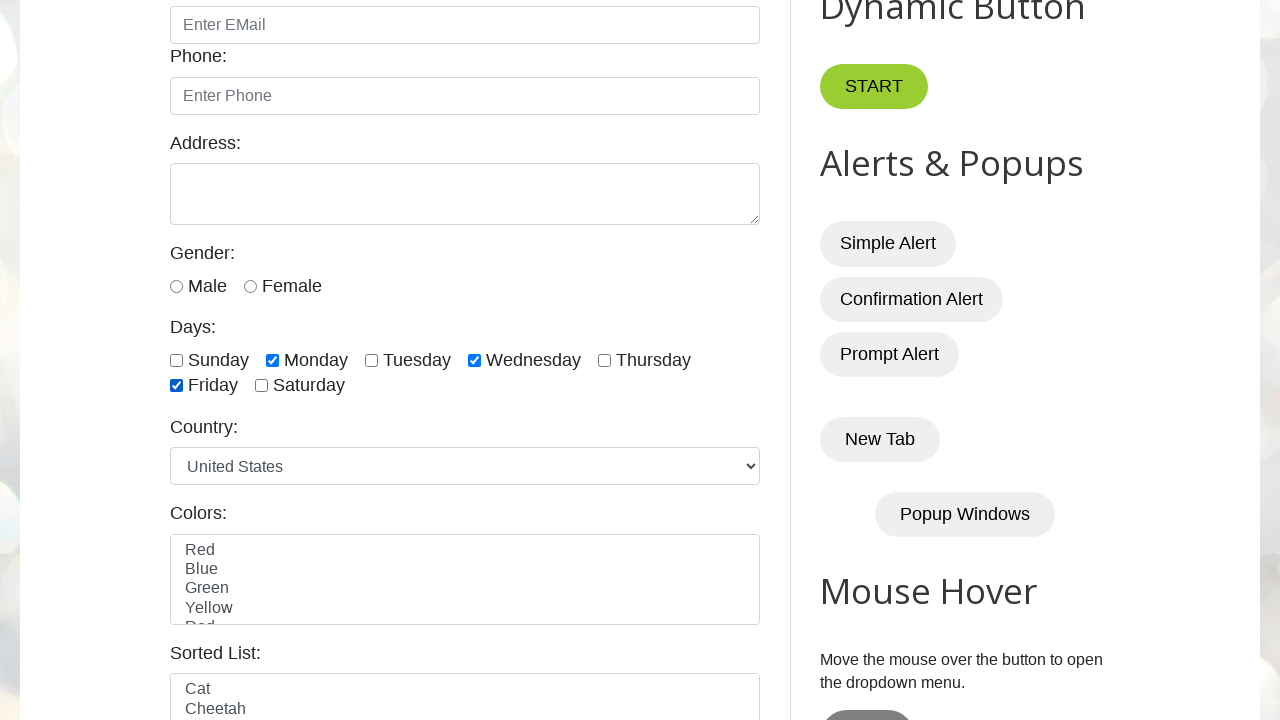

Waited 1000ms for UI to update
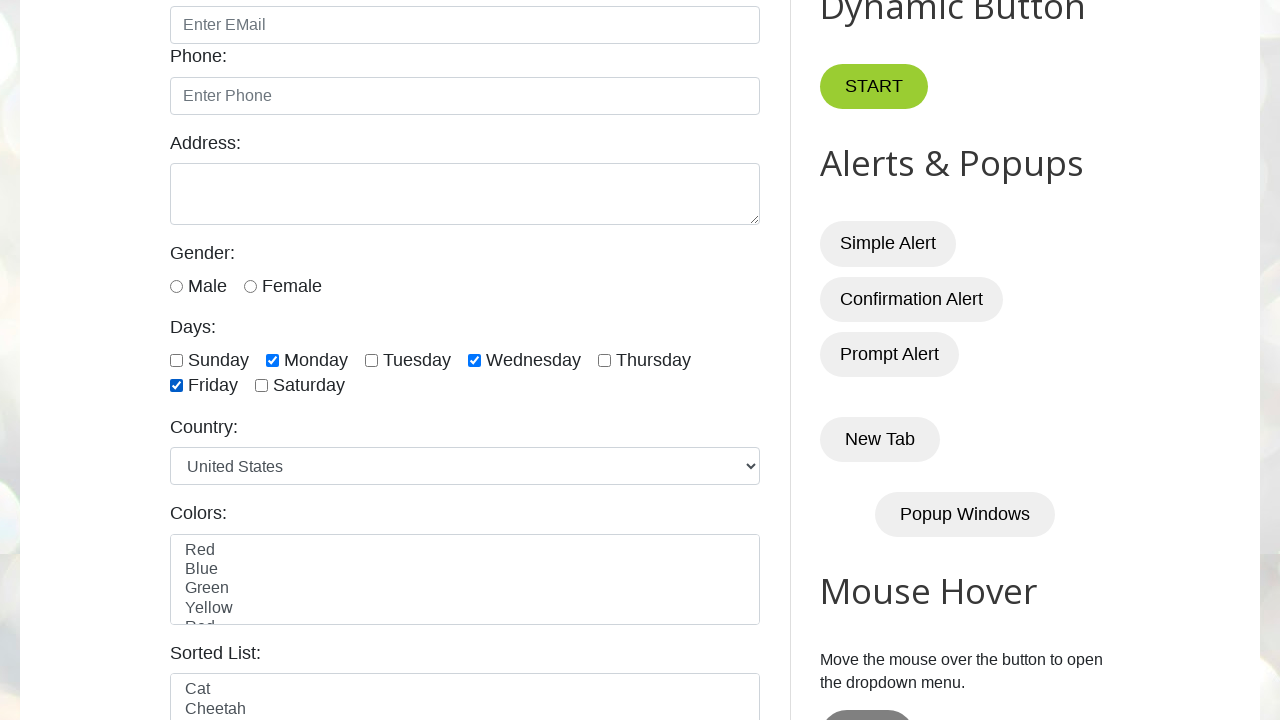

Unchecked checkbox: //input[@id='monday'] at (272, 360) on //input[@id='monday']
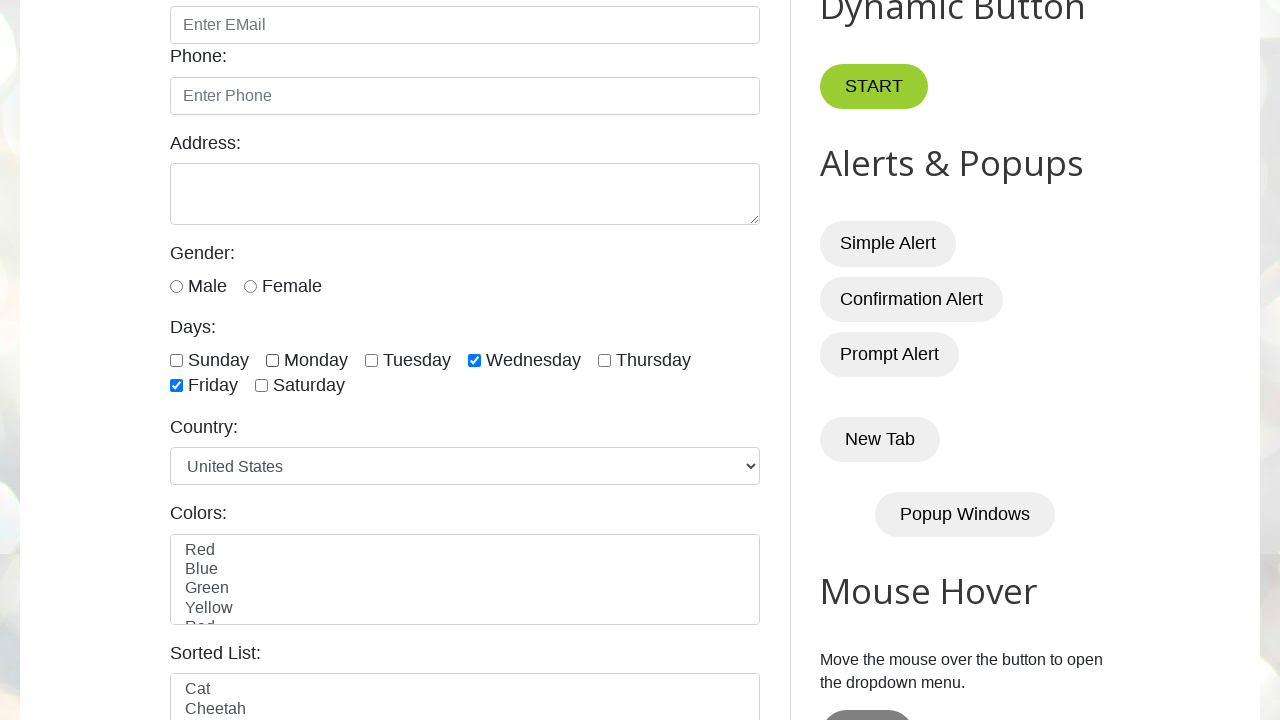

Unchecked checkbox: //input[@id='wednesday'] at (474, 360) on //input[@id='wednesday']
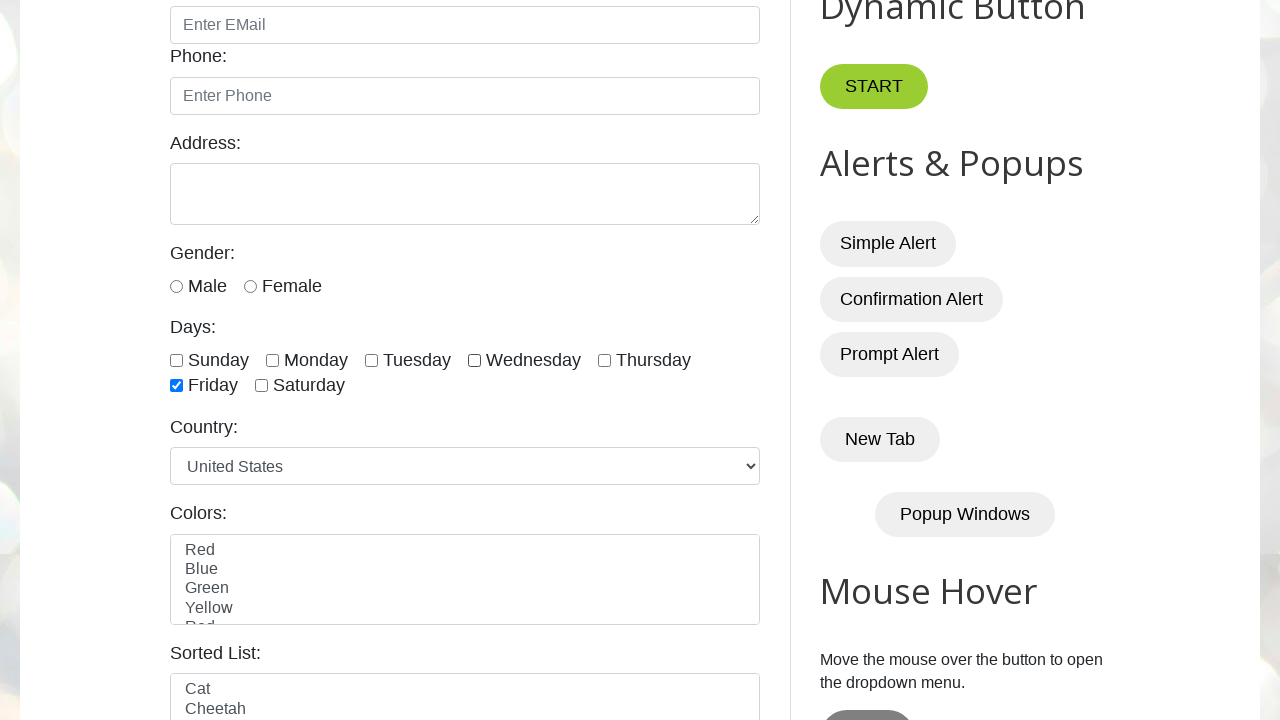

Unchecked checkbox: //input[@id='friday'] at (176, 386) on //input[@id='friday']
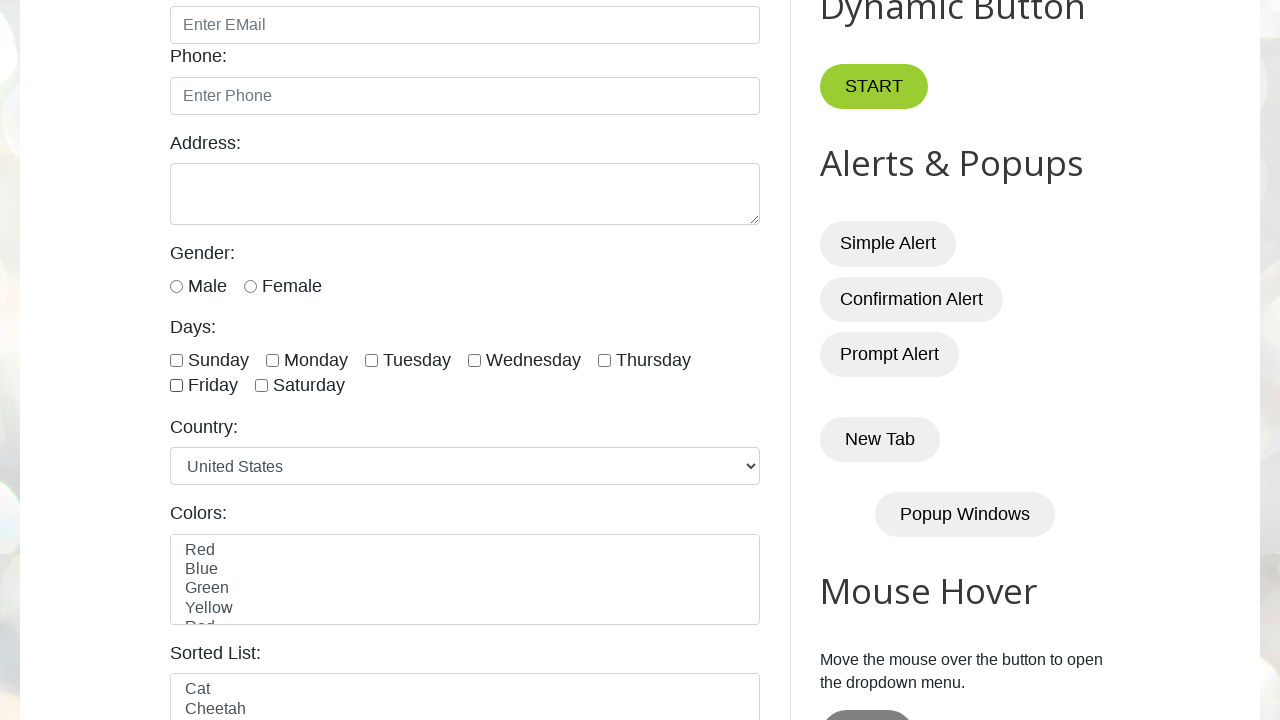

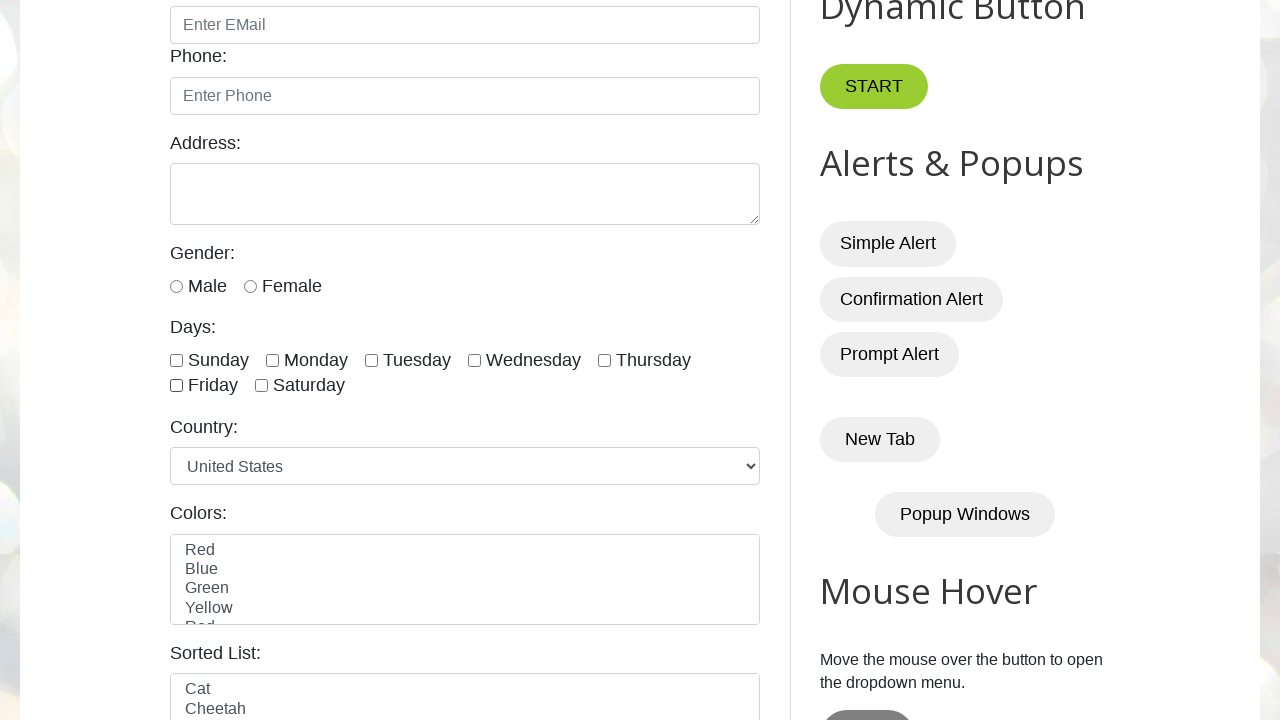